Tests product search functionality by searching for products containing 'b' and adding the third visible product to cart

Starting URL: https://rahulshettyacademy.com/seleniumPractise/#/

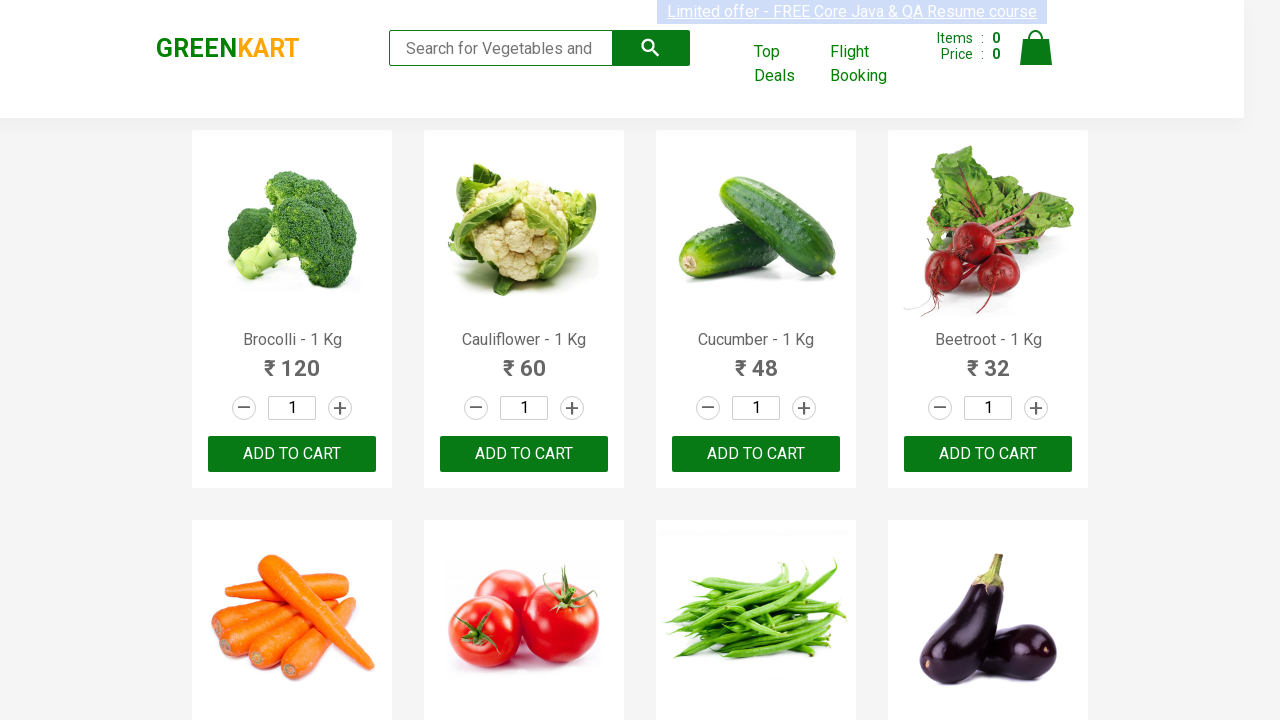

Filled search field with 'b' to filter products on .search-keyword
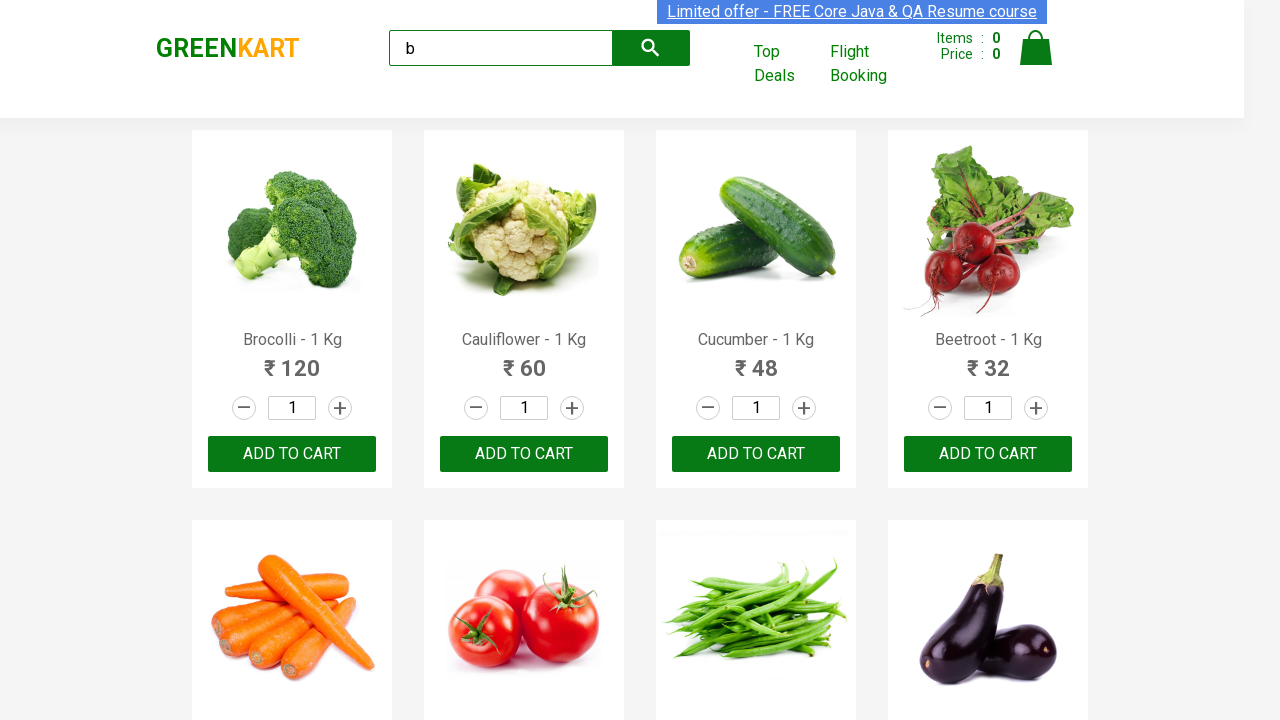

Waited for search results to update
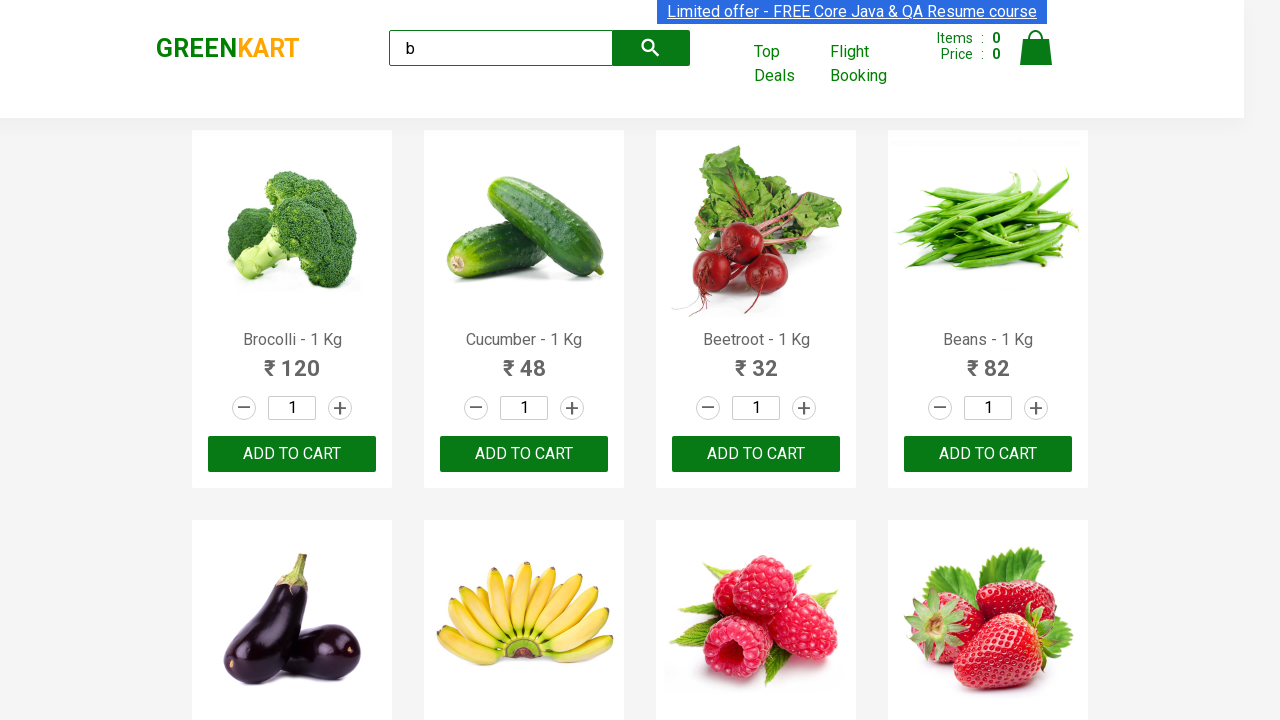

Clicked 'ADD TO CART' button on the third visible product at (756, 454) on .products .product >> nth=2 >> internal:text="ADD TO CART"i
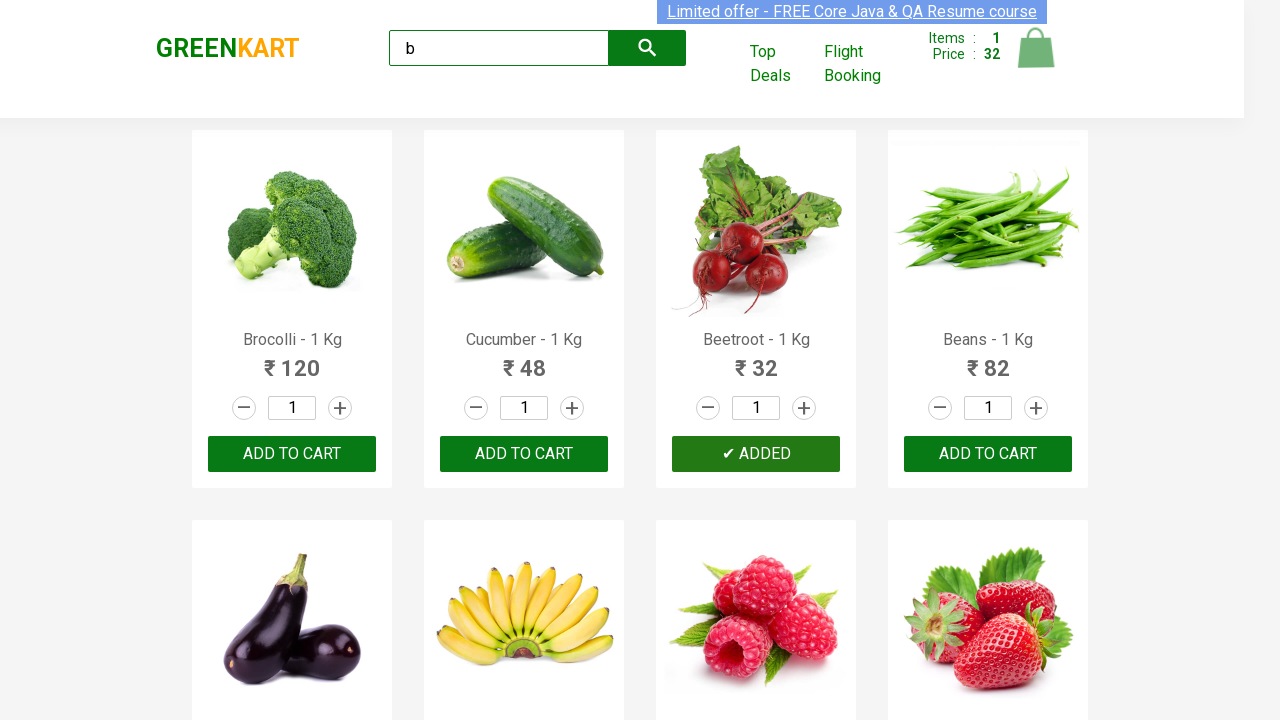

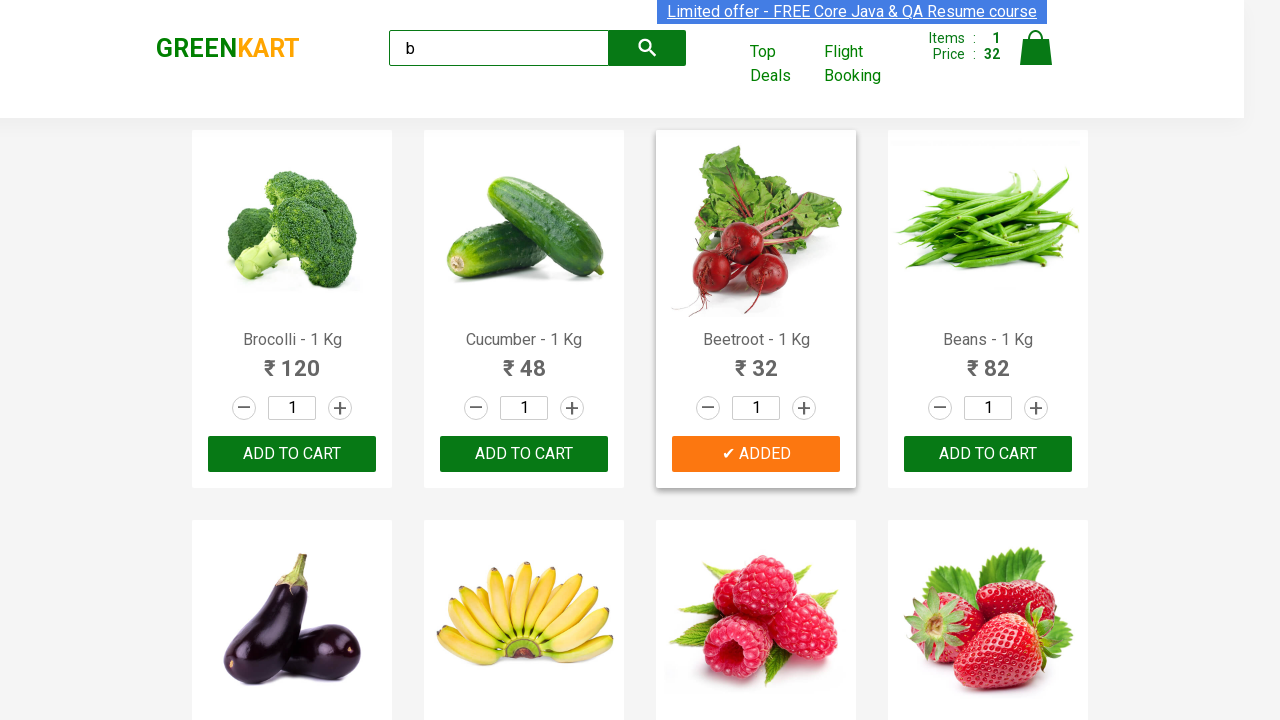